Tests the search functionality on Python.org by entering "pycon" in the search field and pressing Enter to verify search results are returned.

Starting URL: http://www.python.org

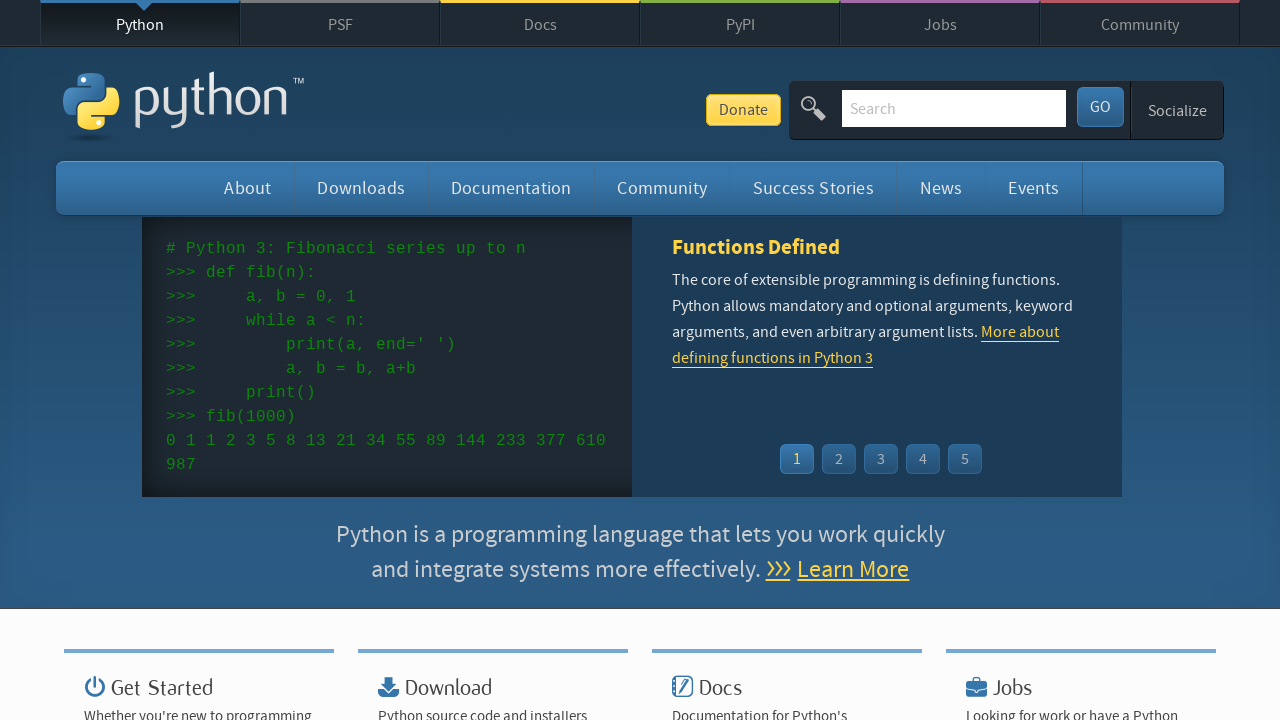

Filled search field with 'pycon' on #id-search-field
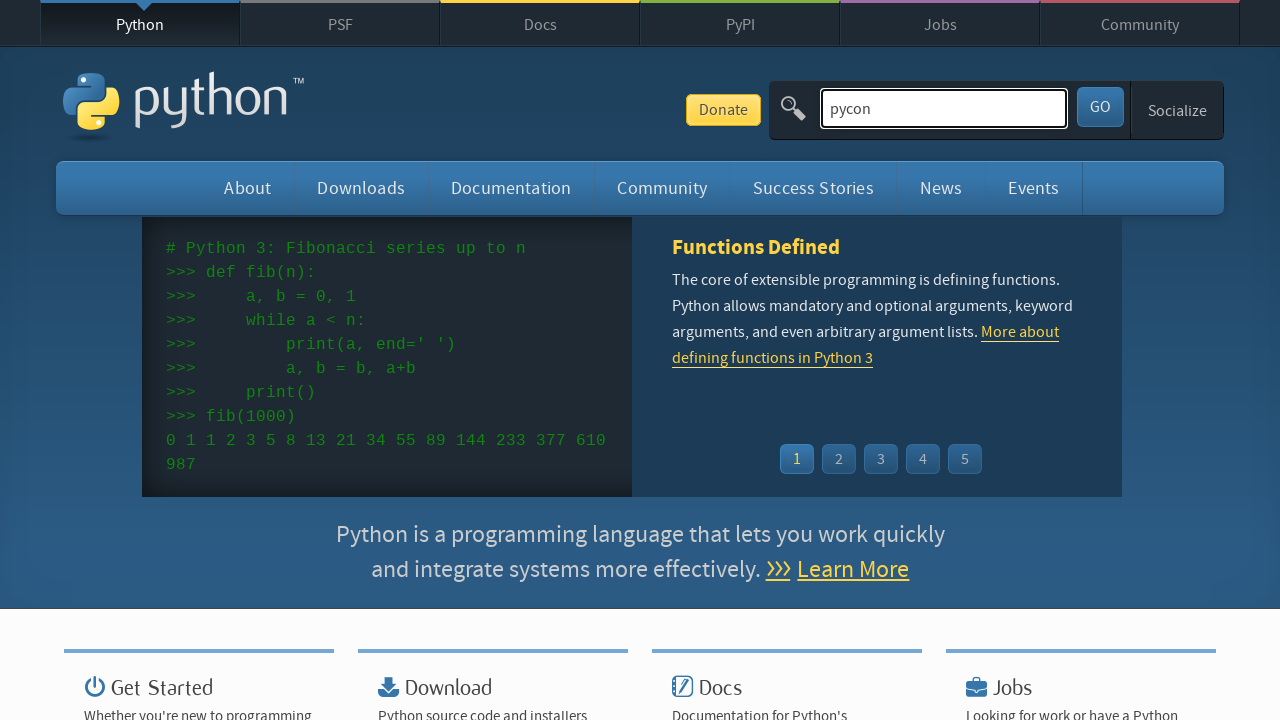

Pressed Enter to submit search query on #id-search-field
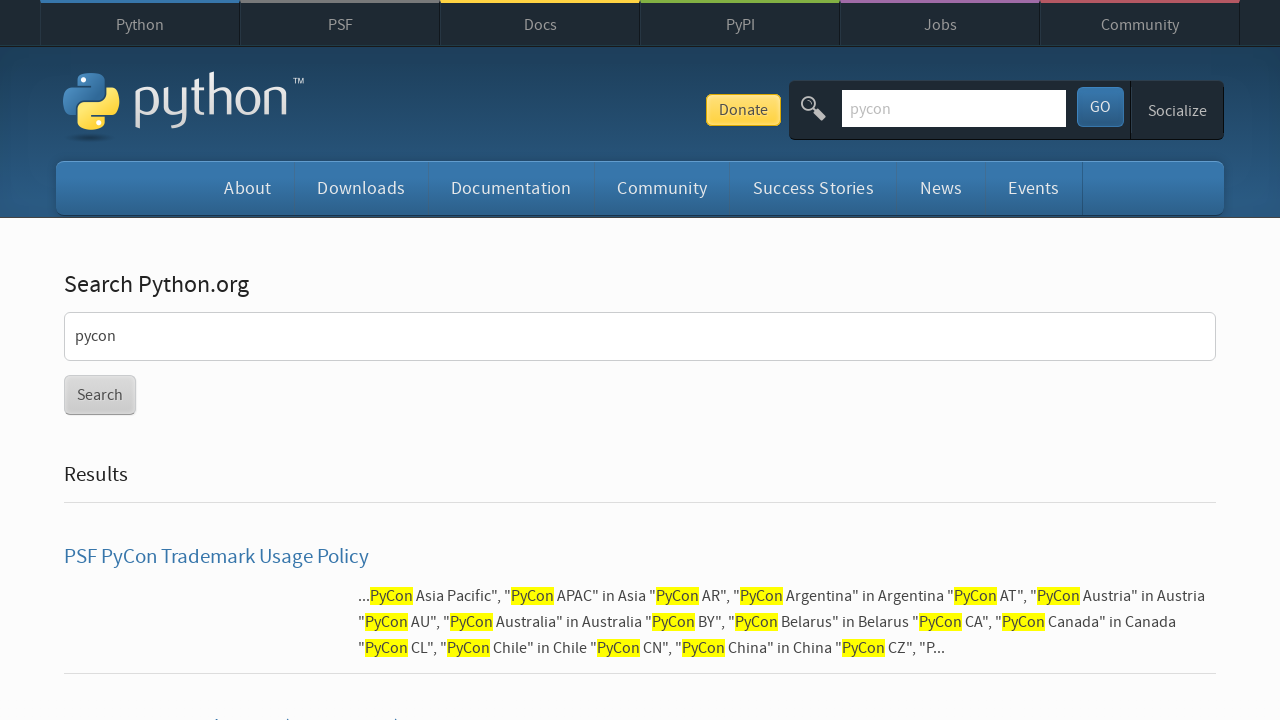

Waited for search results page to load (networkidle)
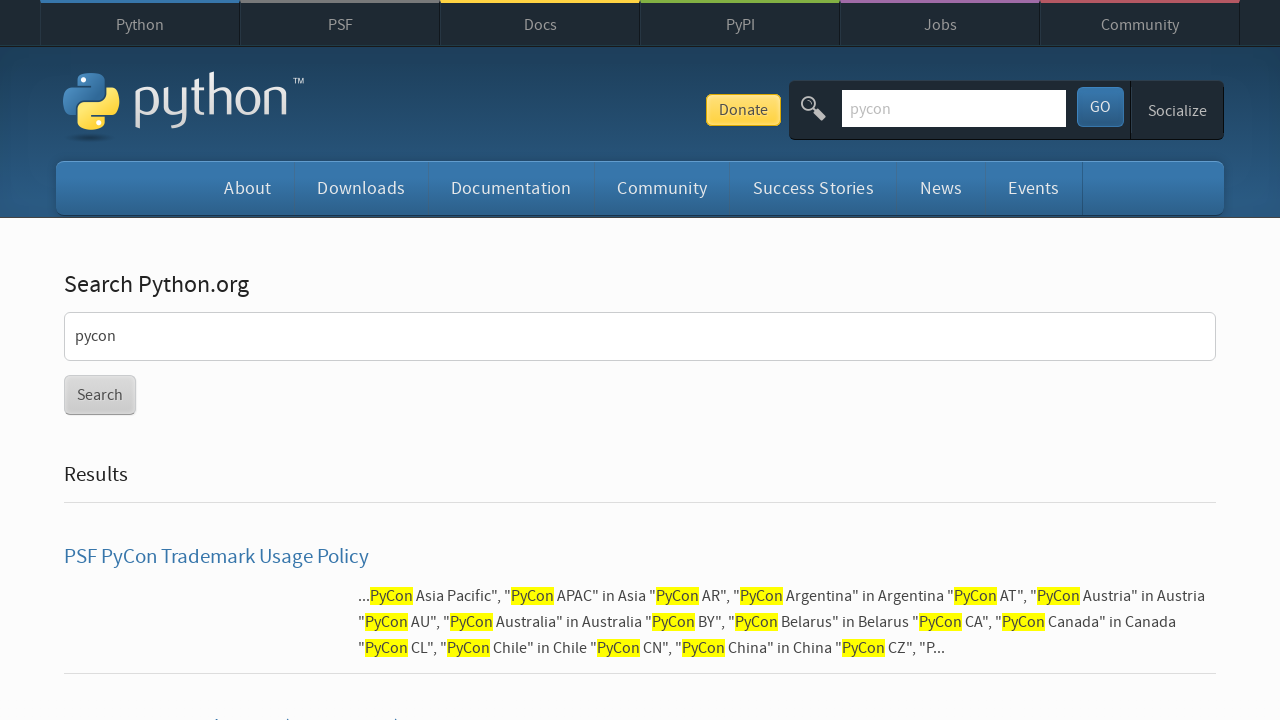

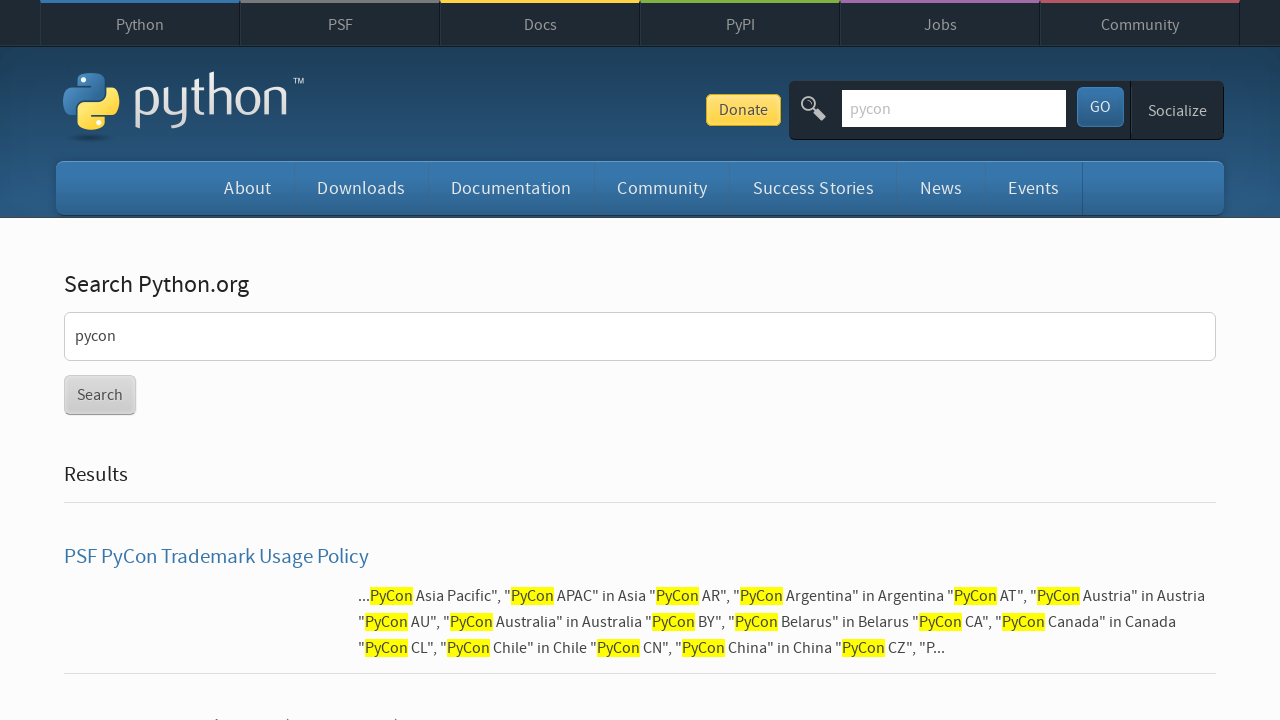